Tests child window handling by navigating to the Multiple Windows example, clicking a link that opens a new window, switching to the child window, and verifying content on the new window.

Starting URL: https://the-internet.herokuapp.com/

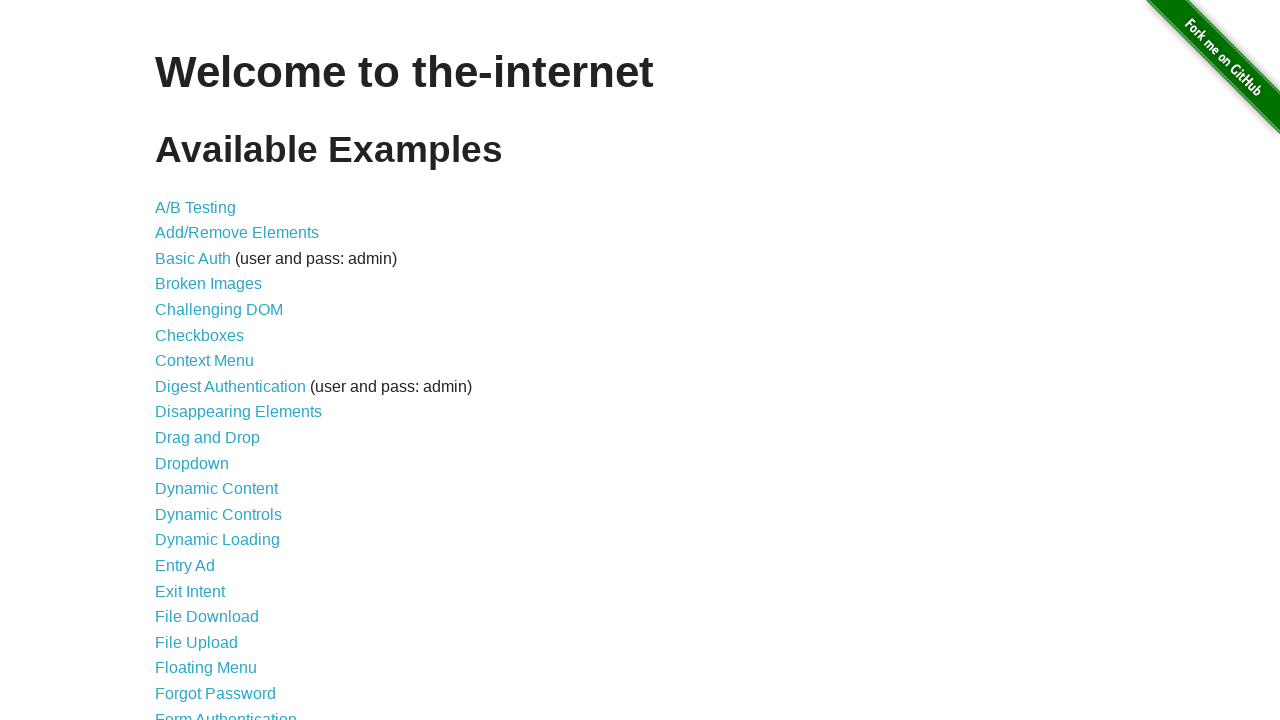

Clicked on 'Multiple Windows' link (33rd item in the list) at (218, 369) on xpath=//*[@id='content']/ul/li[33]/a
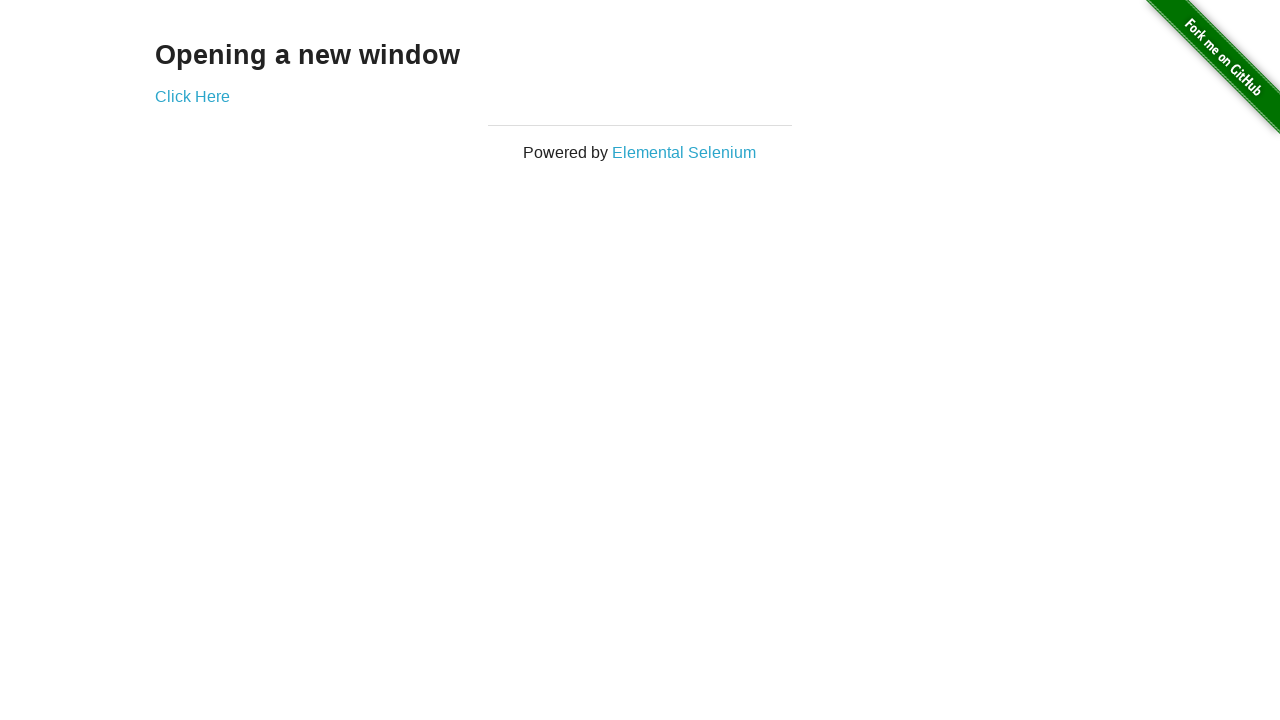

Clicked 'Click Here' link to open new window at (192, 96) on xpath=//*[@id='content']/div/a
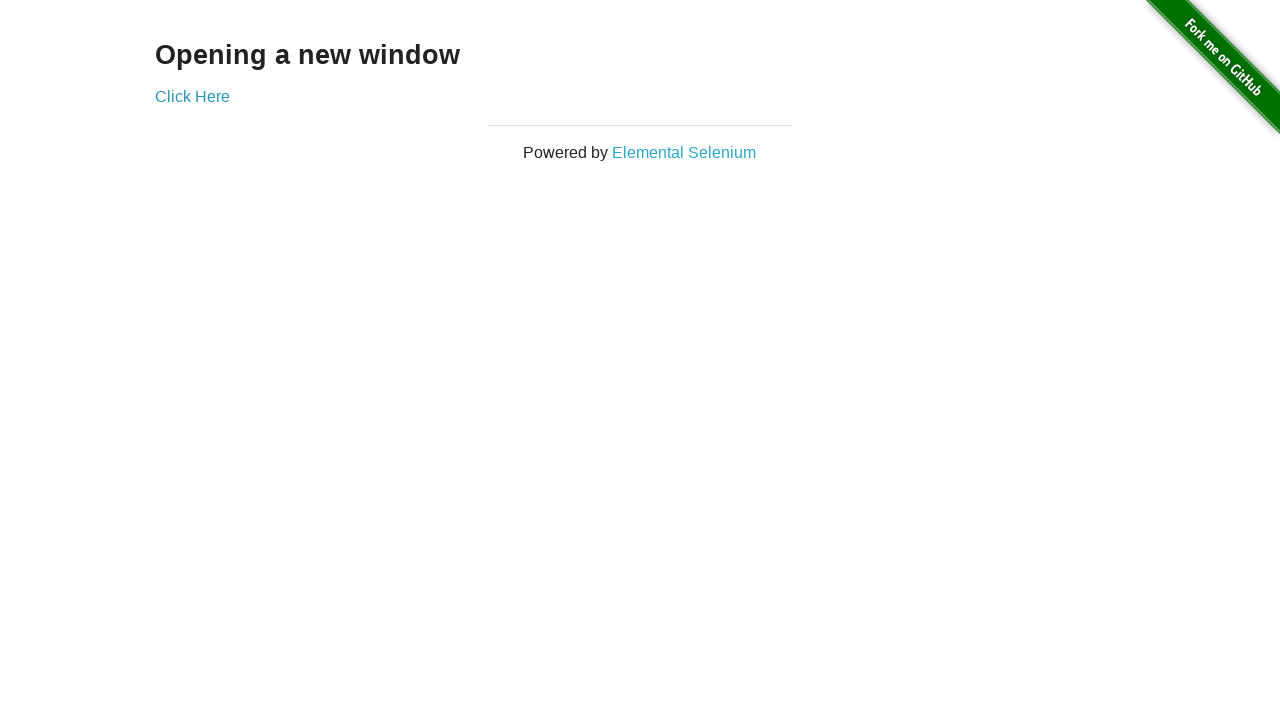

Retrieved child window page object
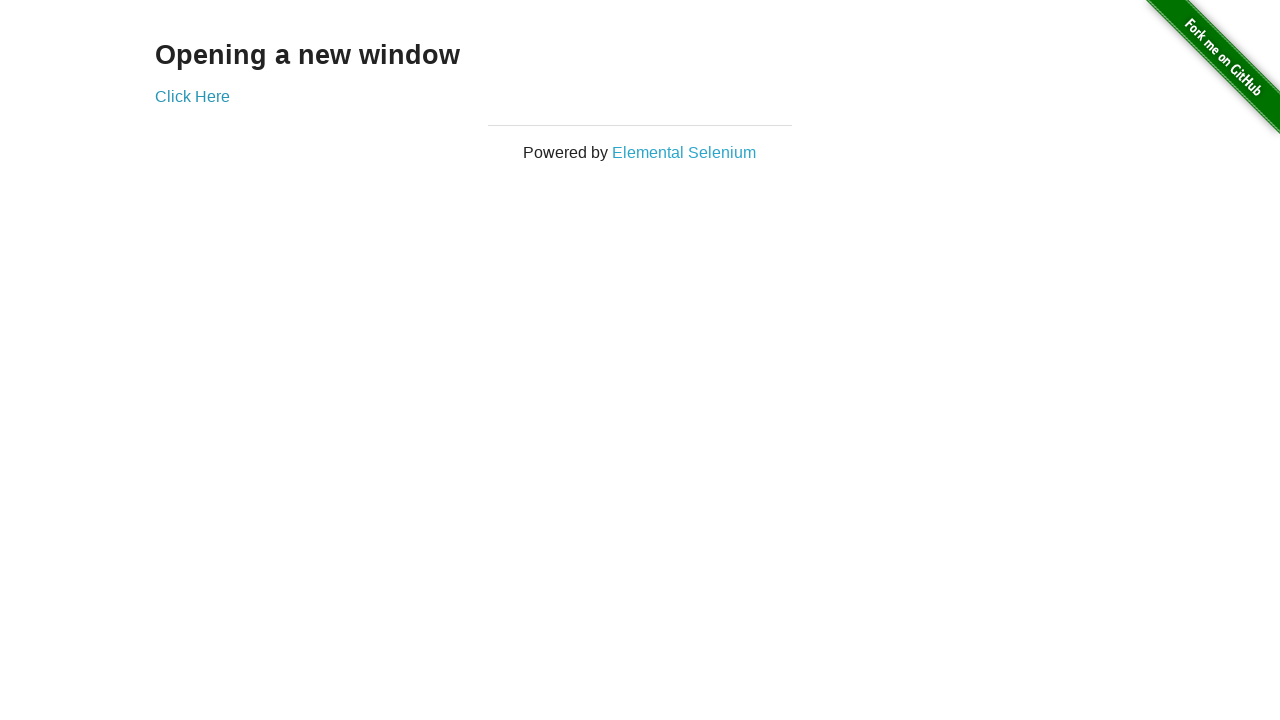

Child window page loaded
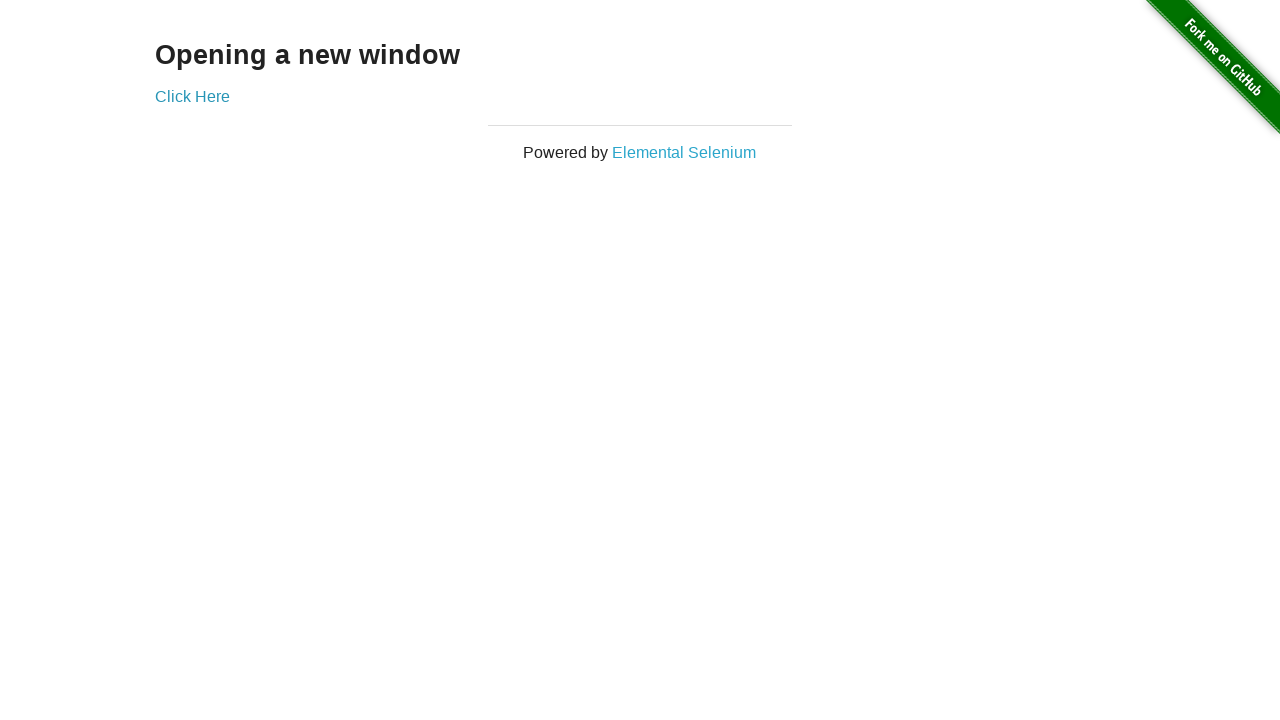

Waited for heading element to appear in child window
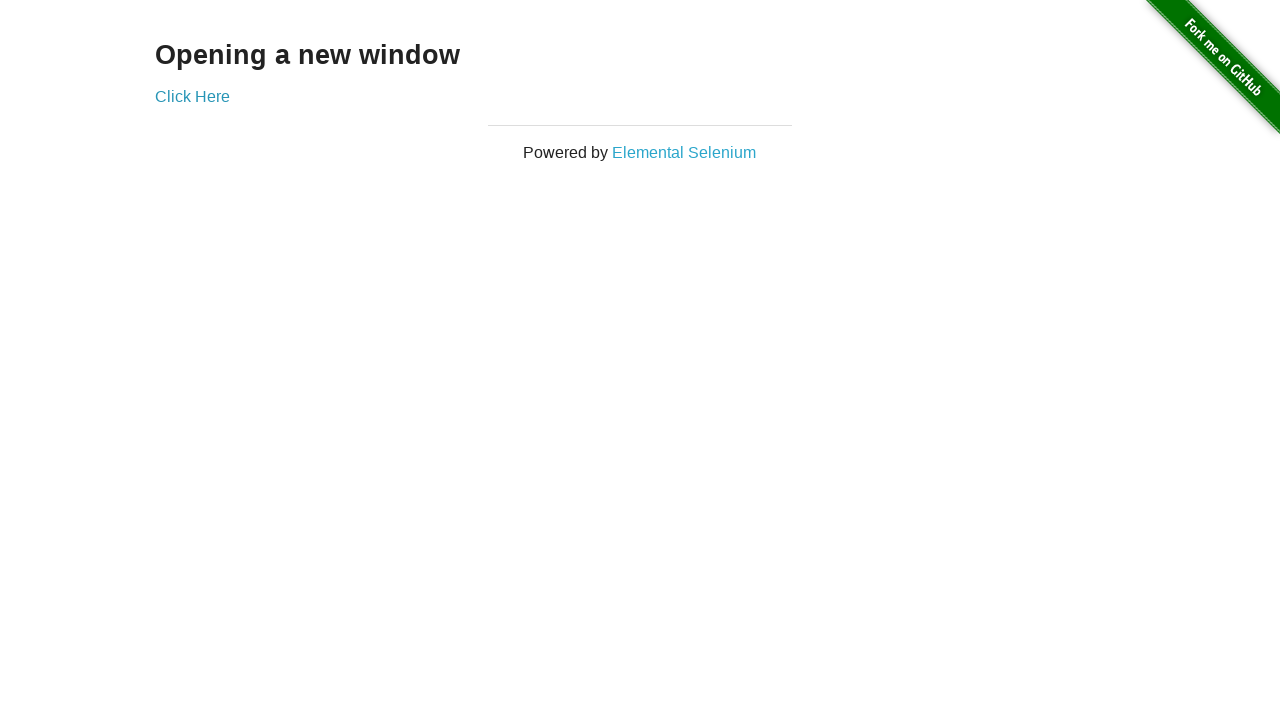

Retrieved heading text from child window: 'New Window'
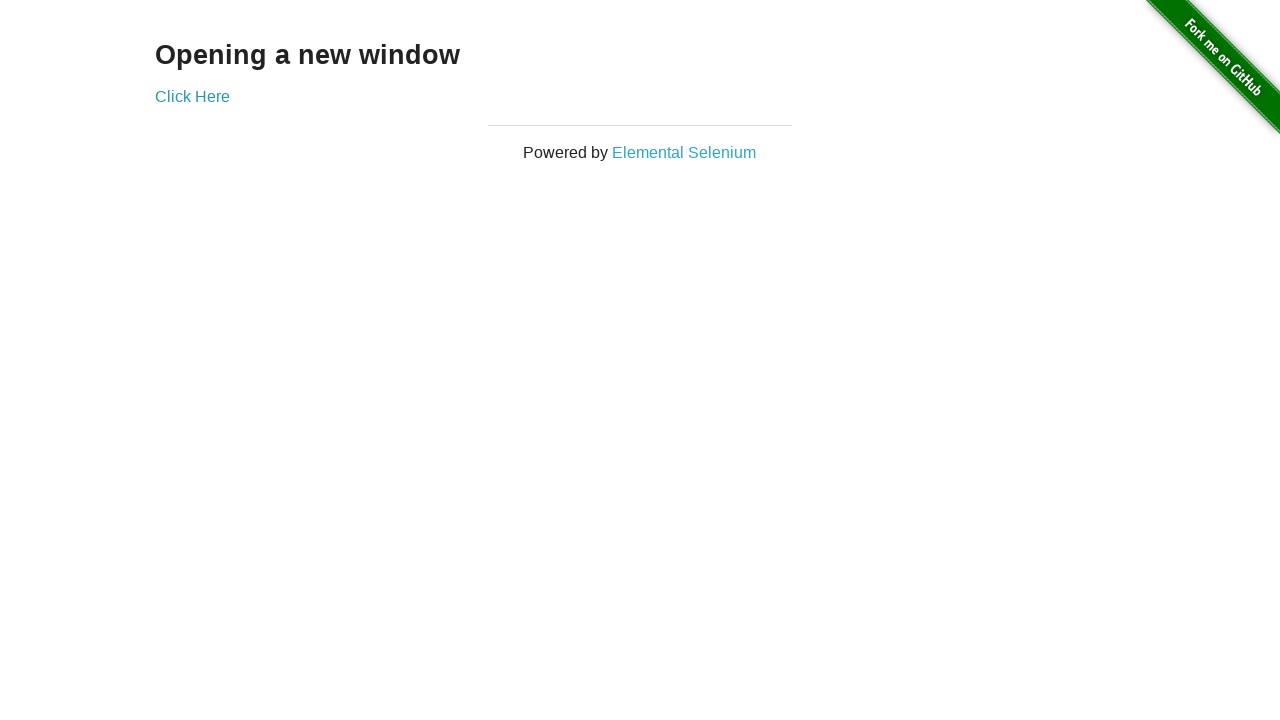

Closed child window
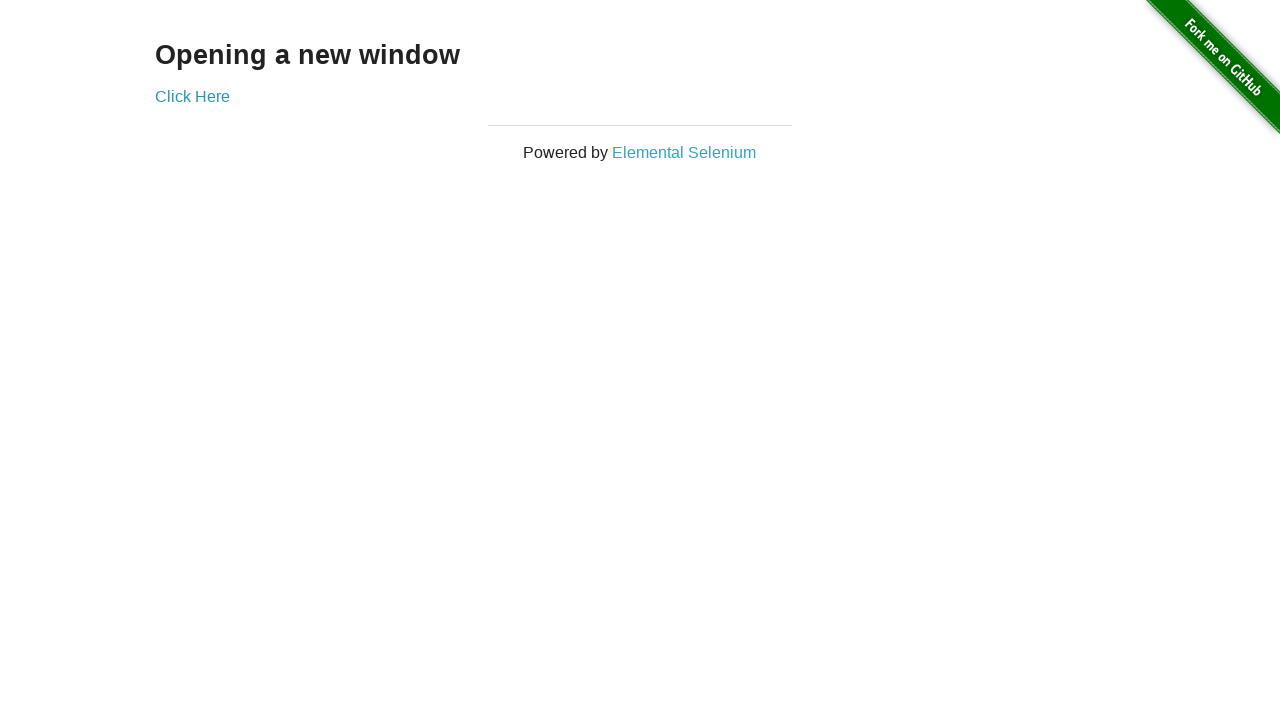

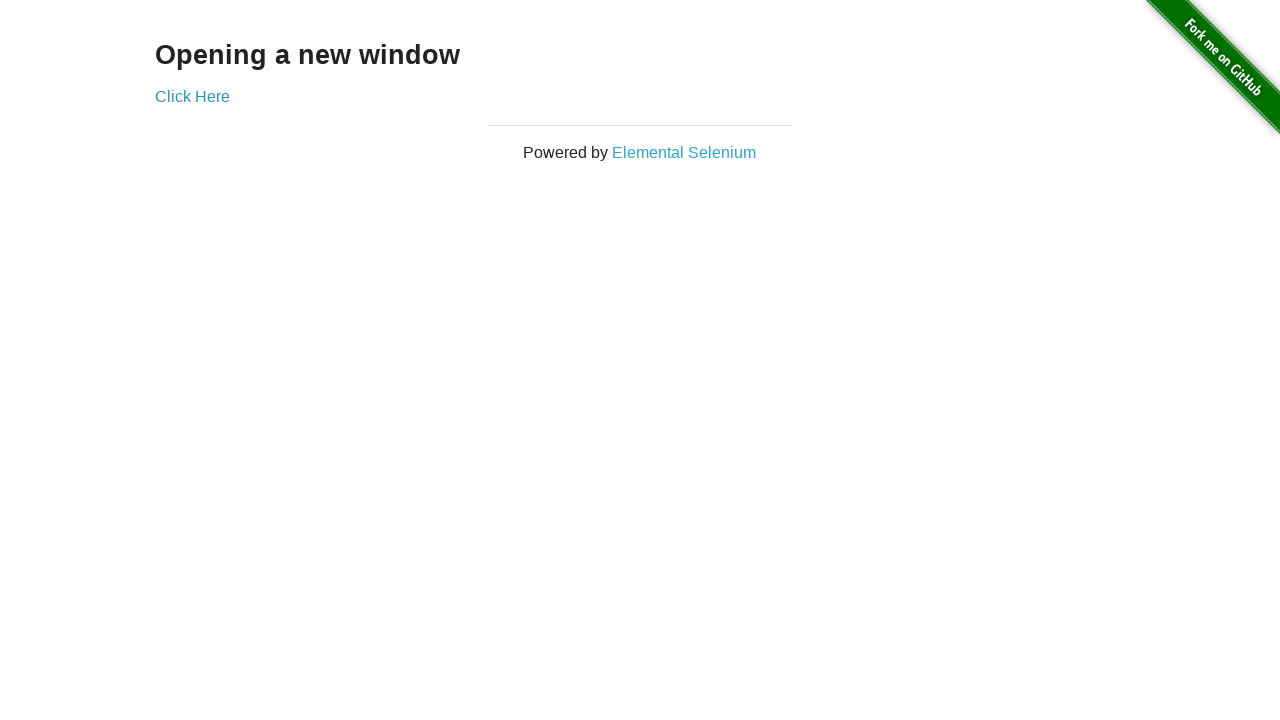